Navigates to a web application and waits for the page content to load by checking for the presence of a loading indicator element.

Starting URL: https://psyteam-fc61f.web.app/

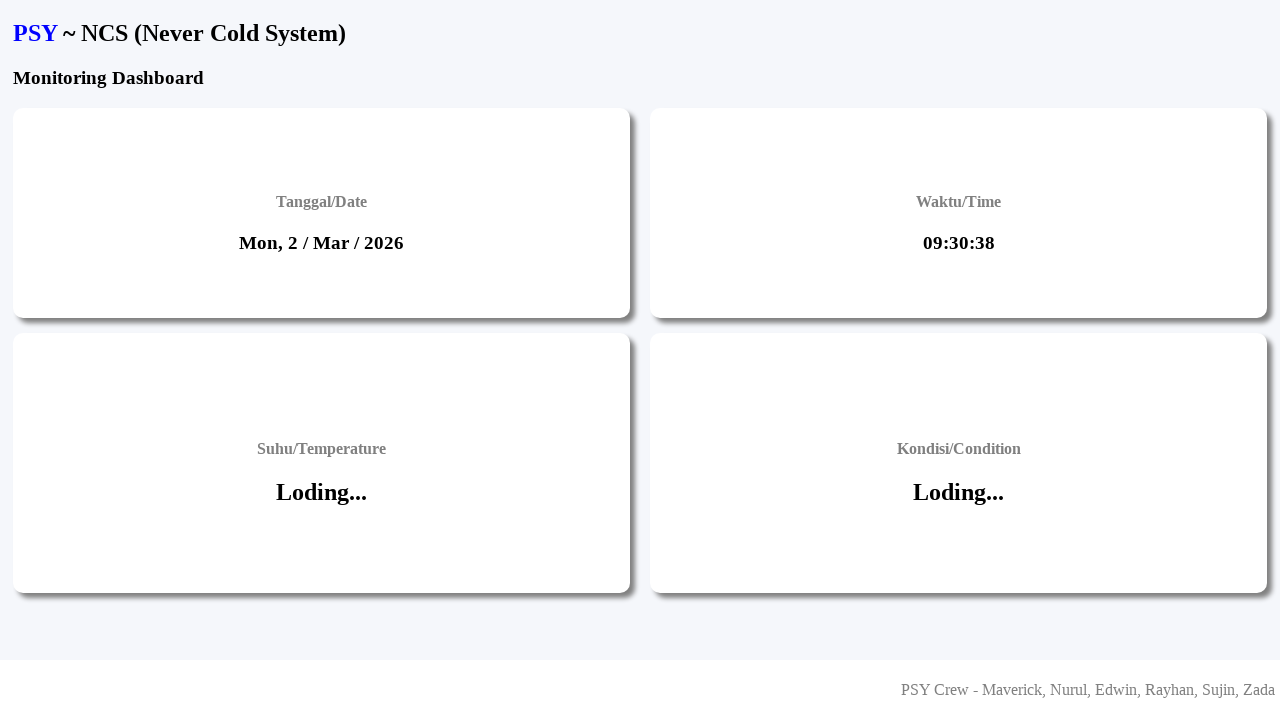

Loading indicator appeared on page
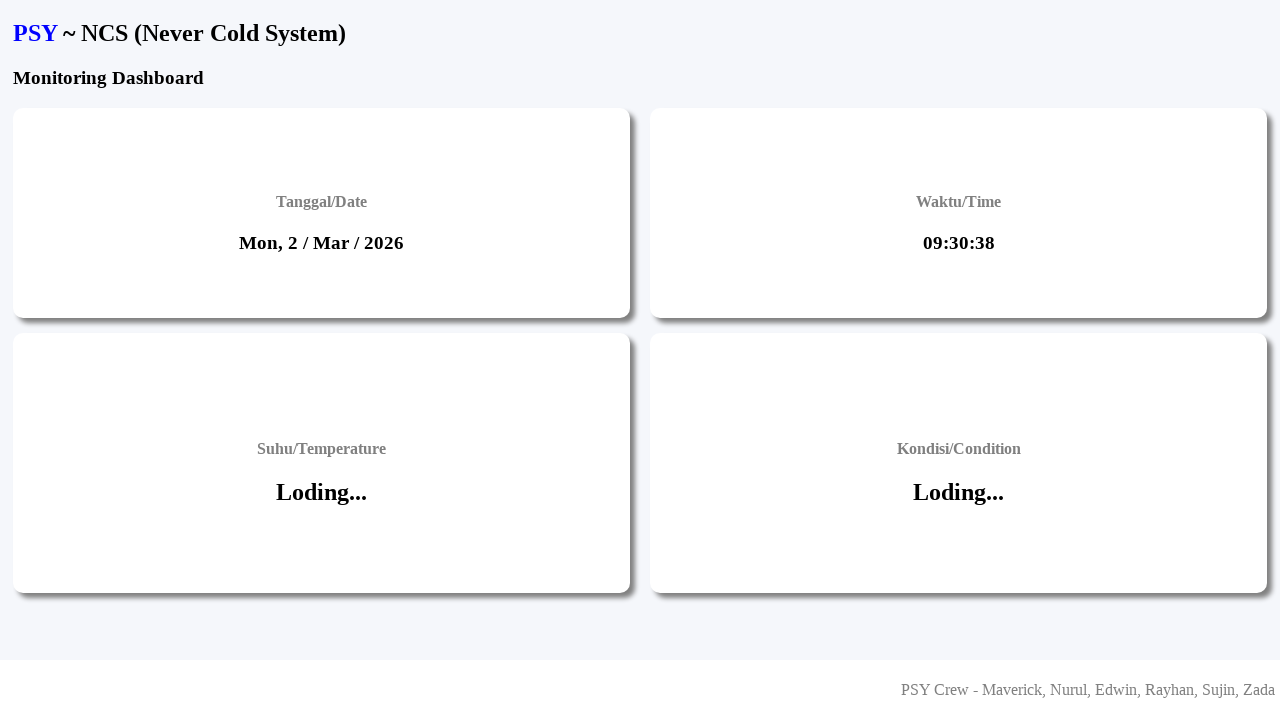

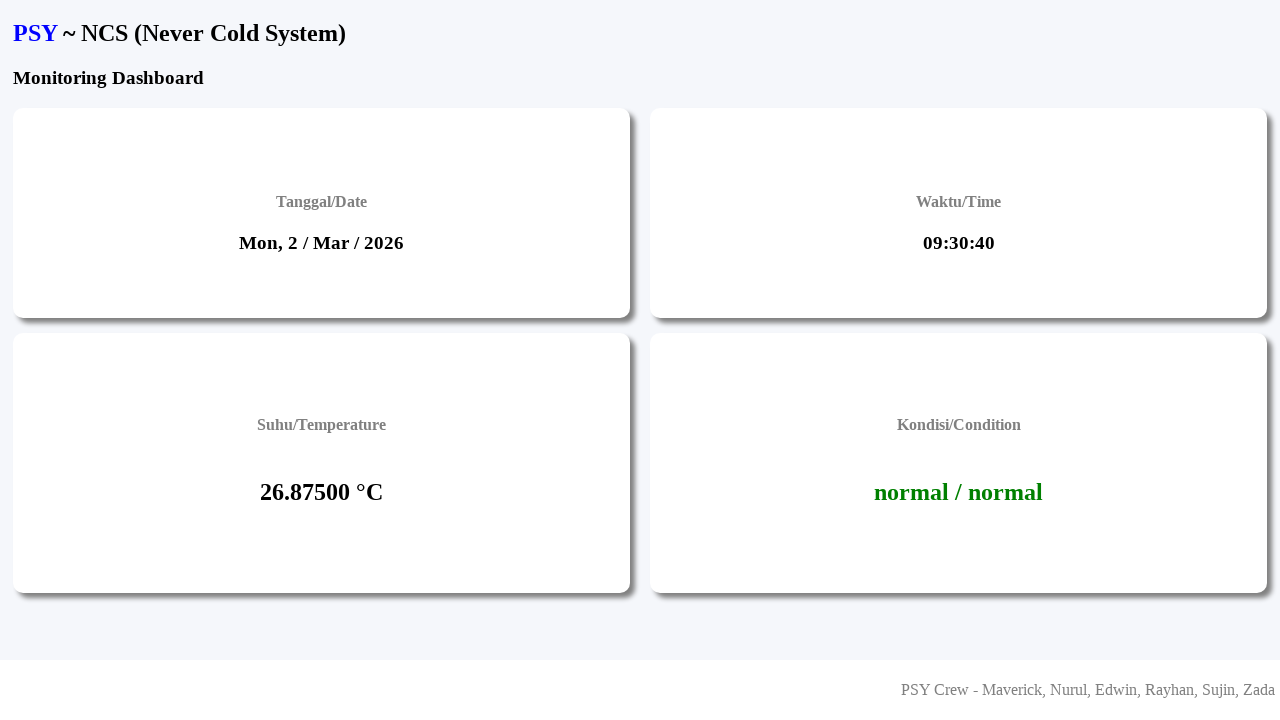